Tests navigation from the inputs page to the home page by clicking the "Home" link and verifying the page title is "Practice"

Starting URL: https://practice.cydeo.com/inputs

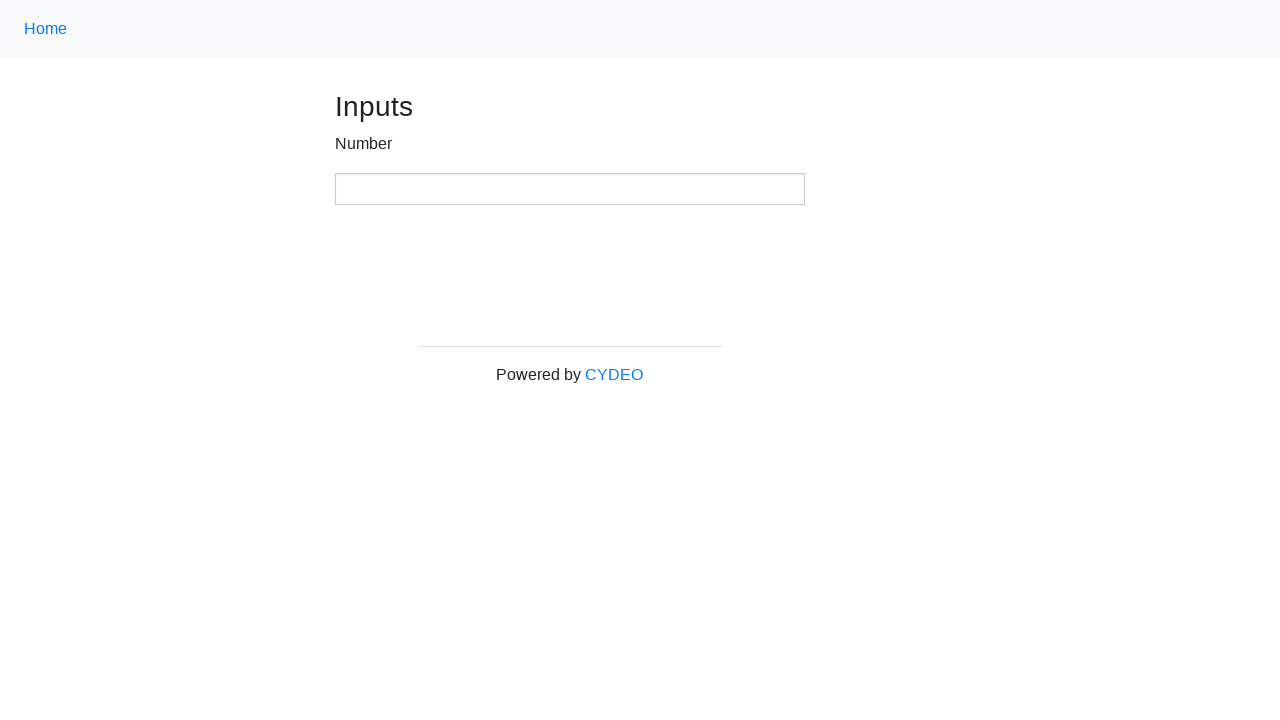

Clicked 'Home' link using class name locator '.nav-link' at (46, 29) on .nav-link
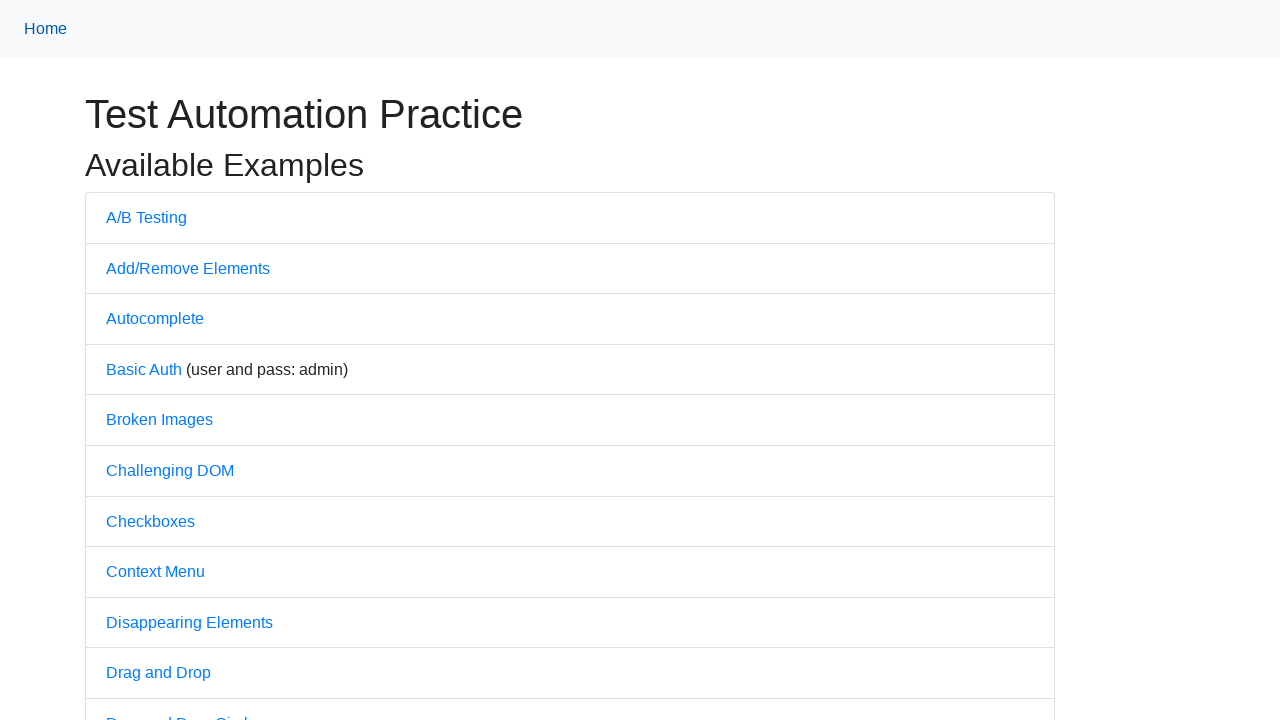

Waited for page to reach 'domcontentloaded' state
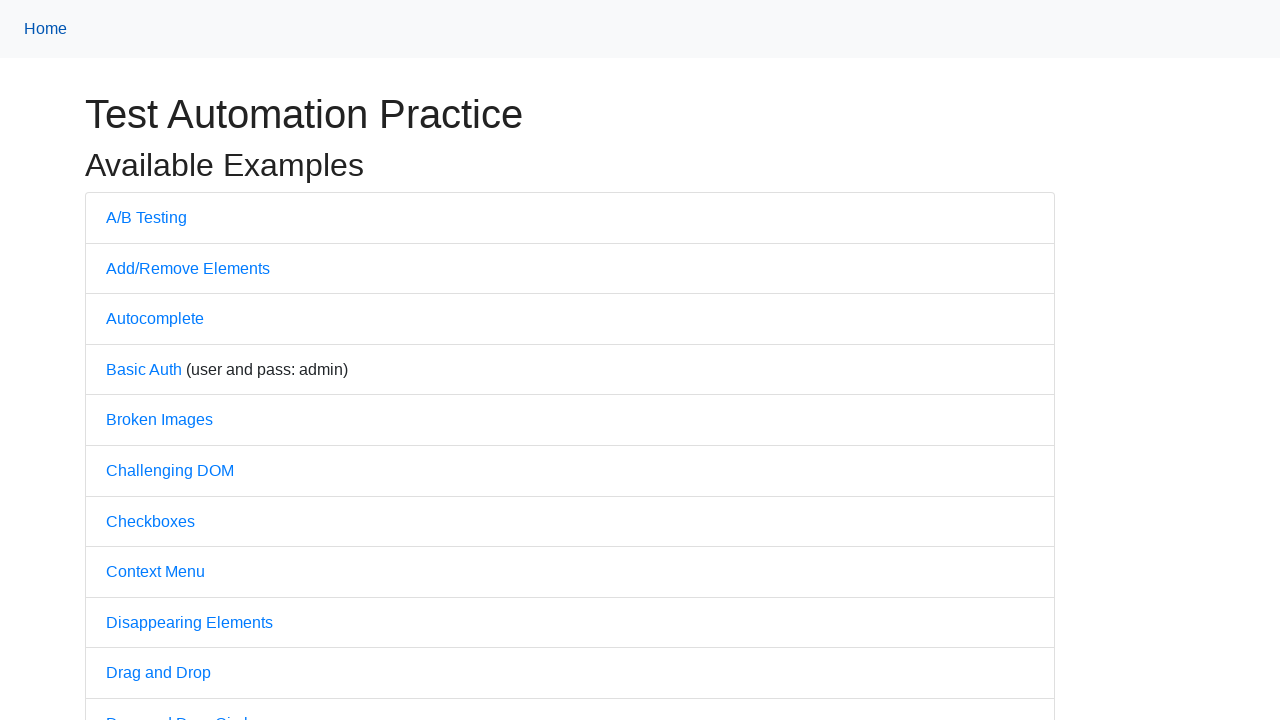

Verified page title is 'Practice'
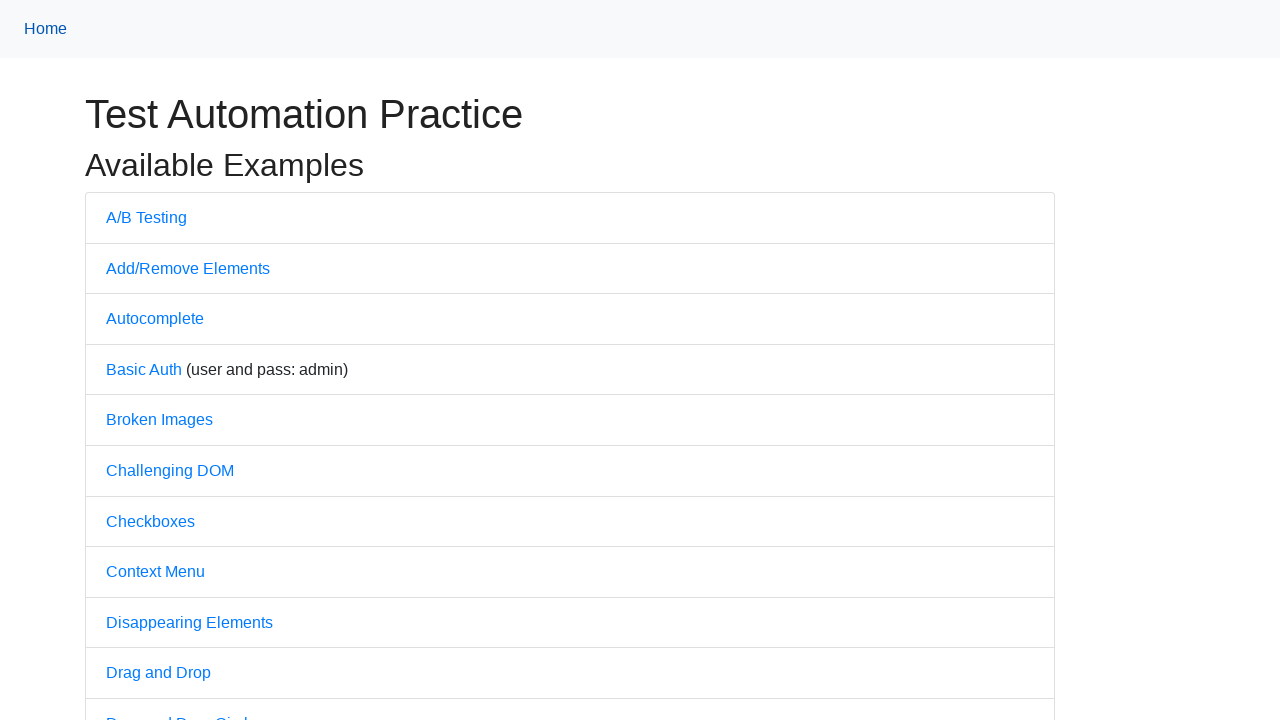

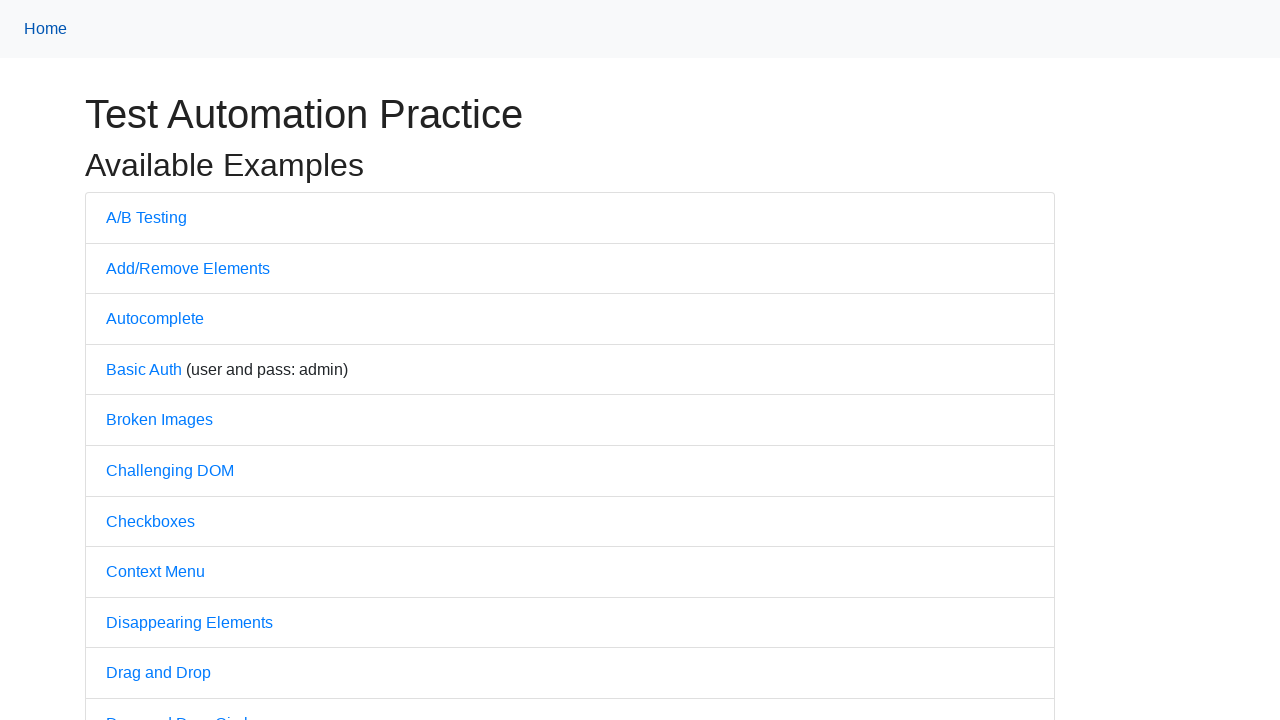